Tests Lorem Ipsum generation with 5 bytes by verifying the byte count

Starting URL: https://lipsum.com/

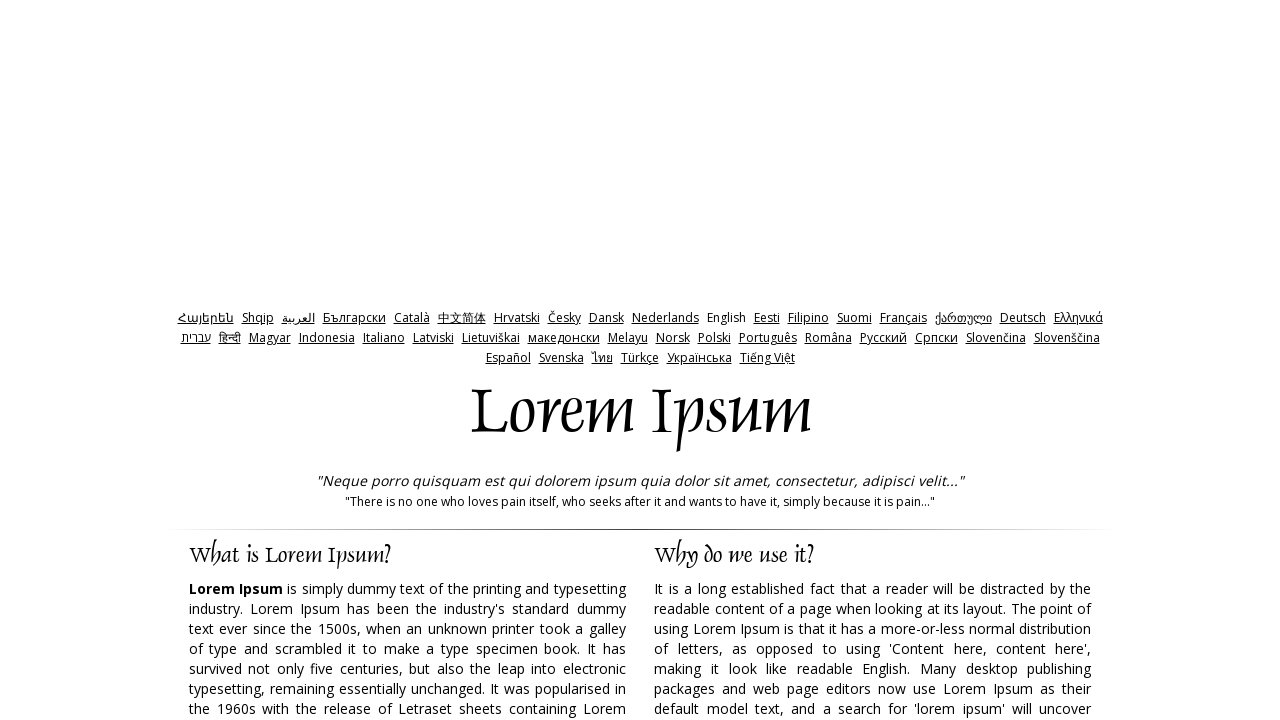

Cleared the amount input field on input[name='amount']
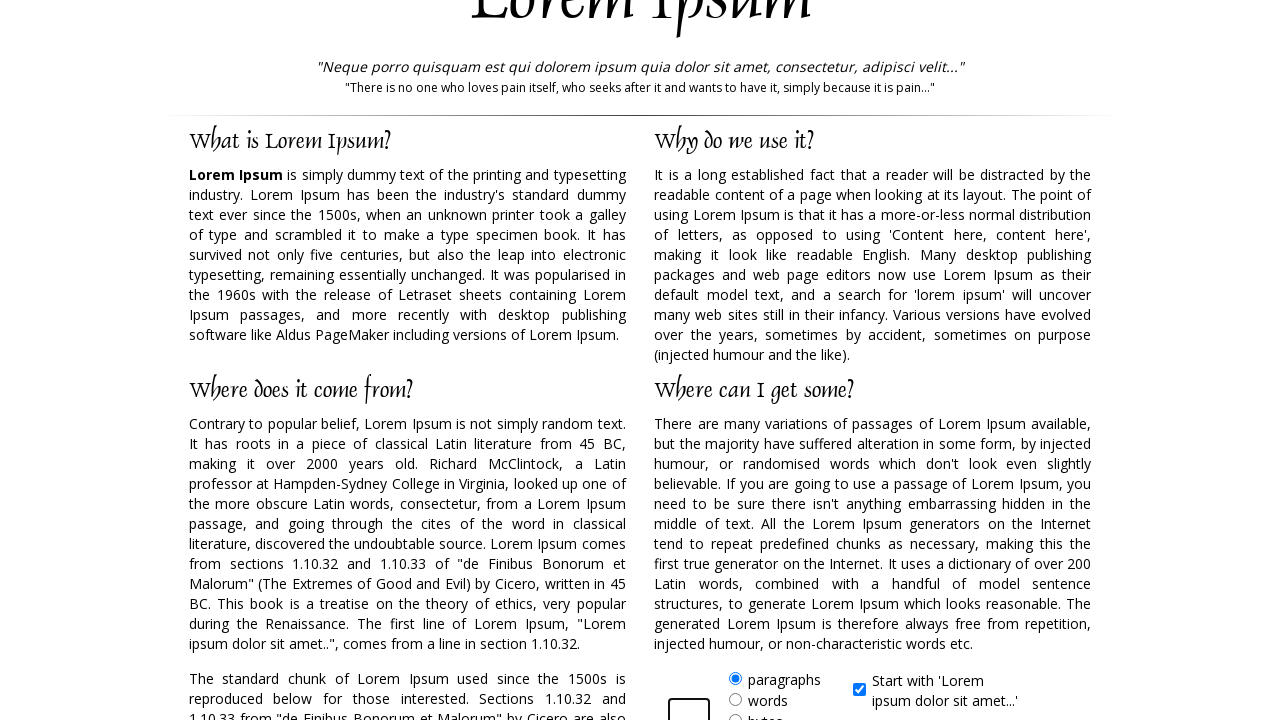

Clicked the bytes radio button label at (765, 711) on xpath=//form//label[@for='bytes']
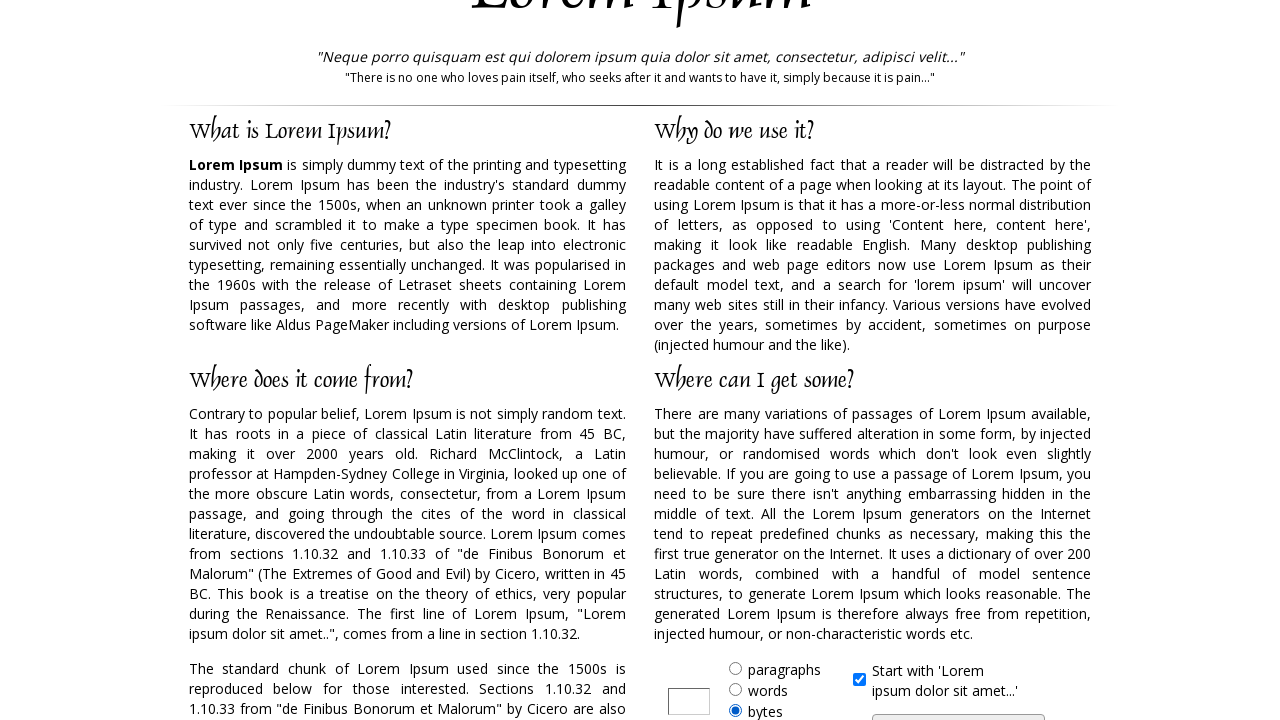

Filled amount input with 5 bytes on input[name='amount']
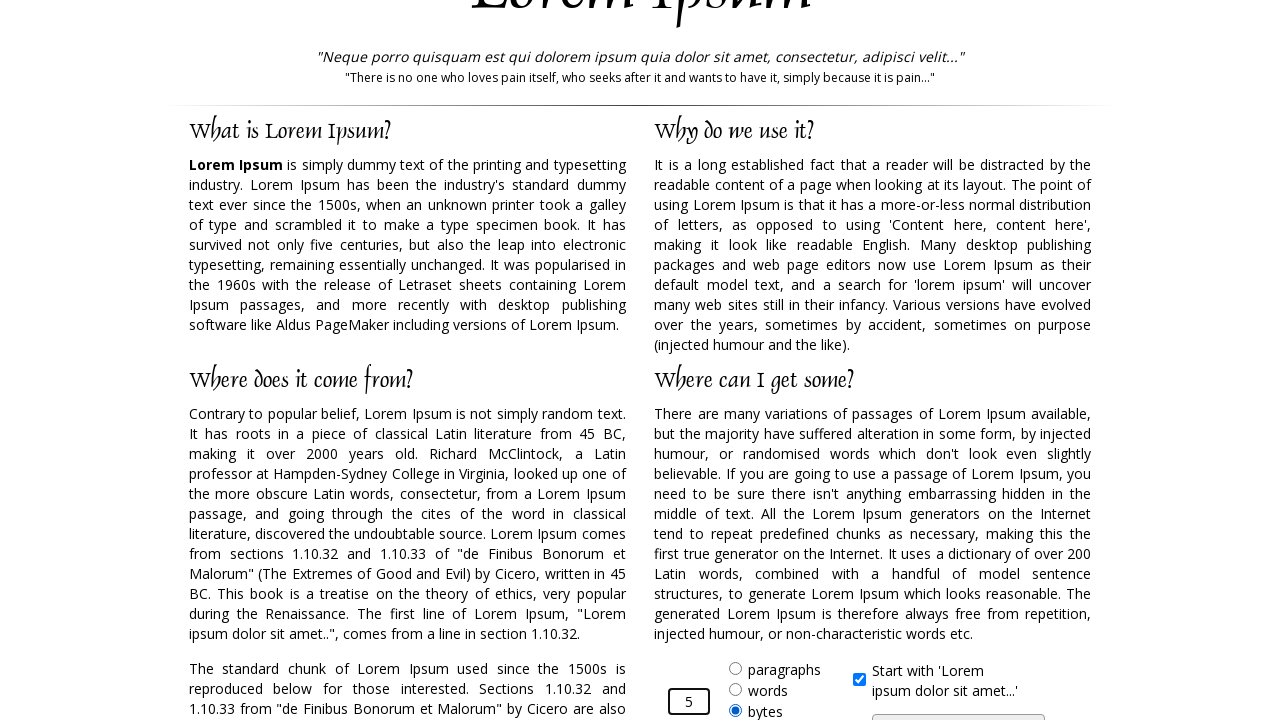

Clicked the generate button at (958, 707) on input#generate
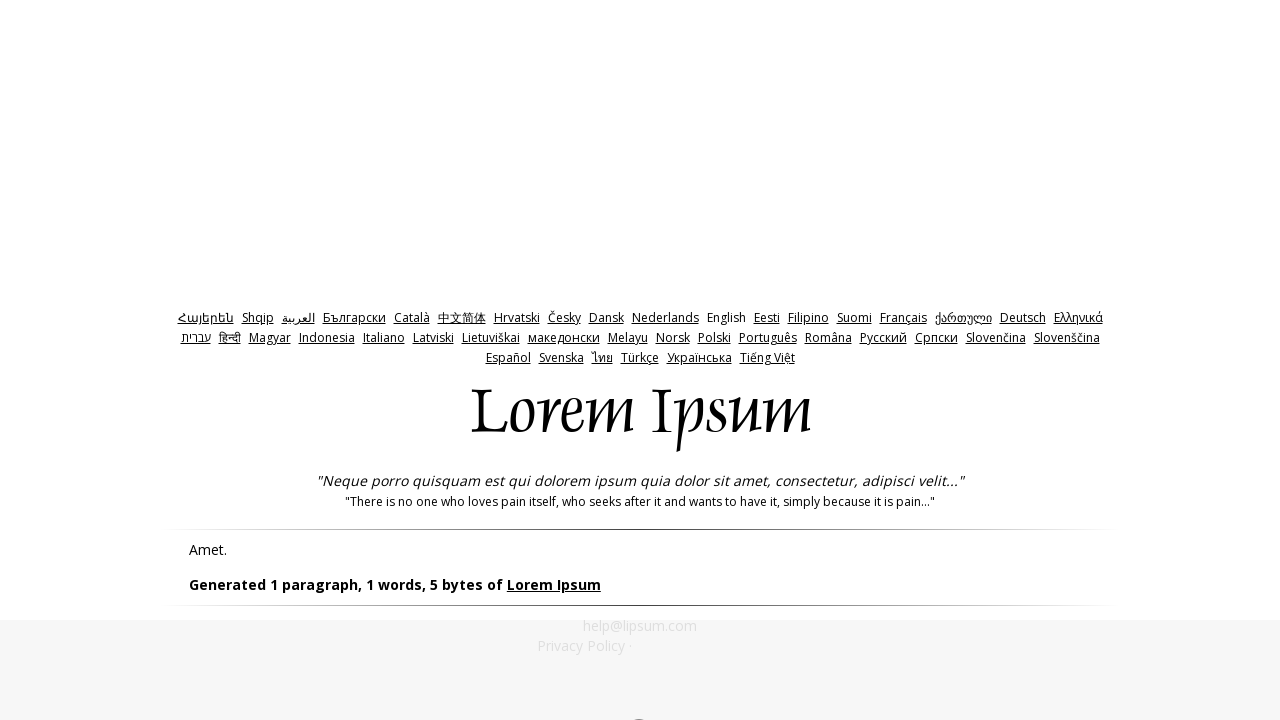

Waited for generated Lorem Ipsum result to appear
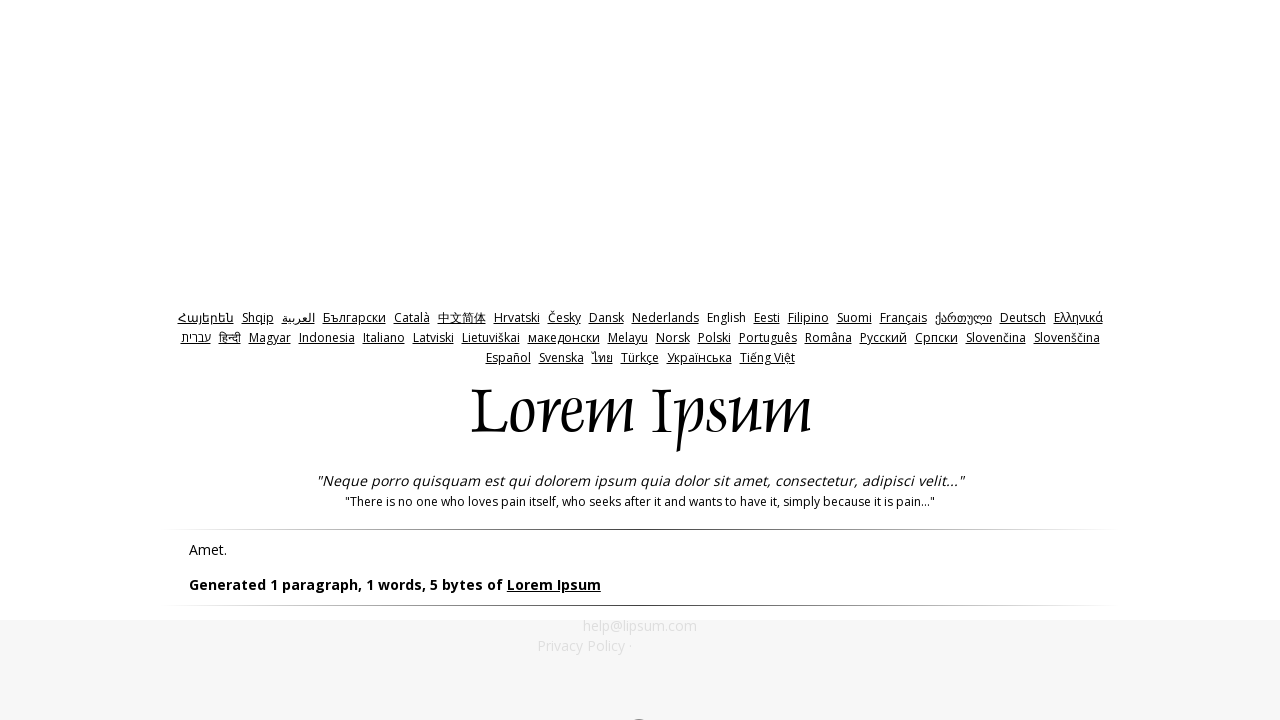

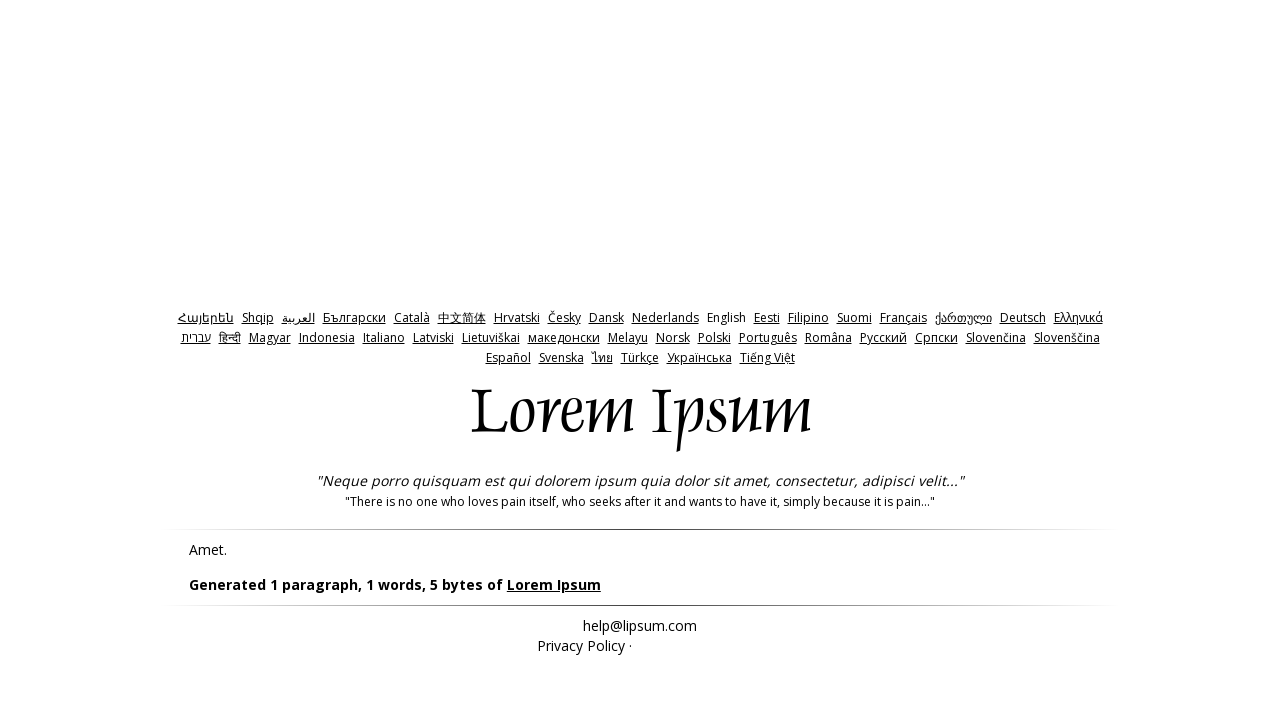